Tests the year picker functionality by selecting the year 2025 from the calendar.

Starting URL: https://test-with-me-app.vercel.app/learning/web-elements/elements/date-time

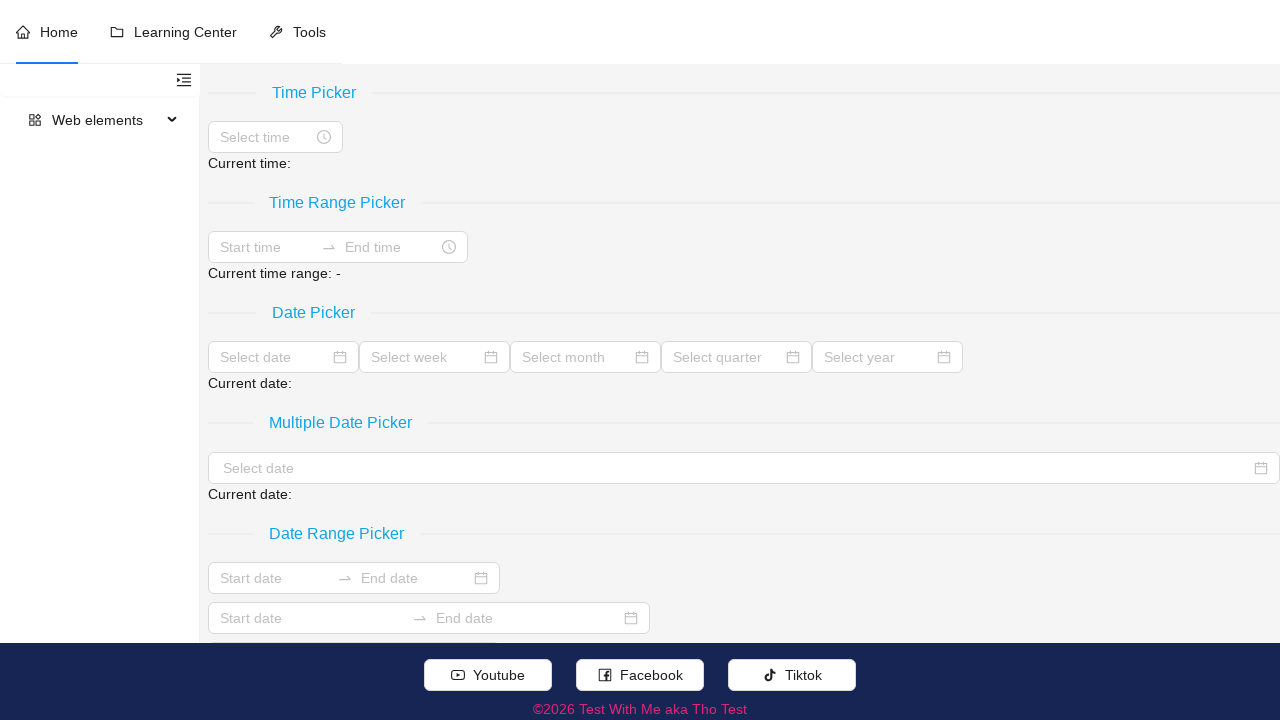

Clicked on the year picker input field at (878, 357) on xpath=//input[@placeholder='Select year']
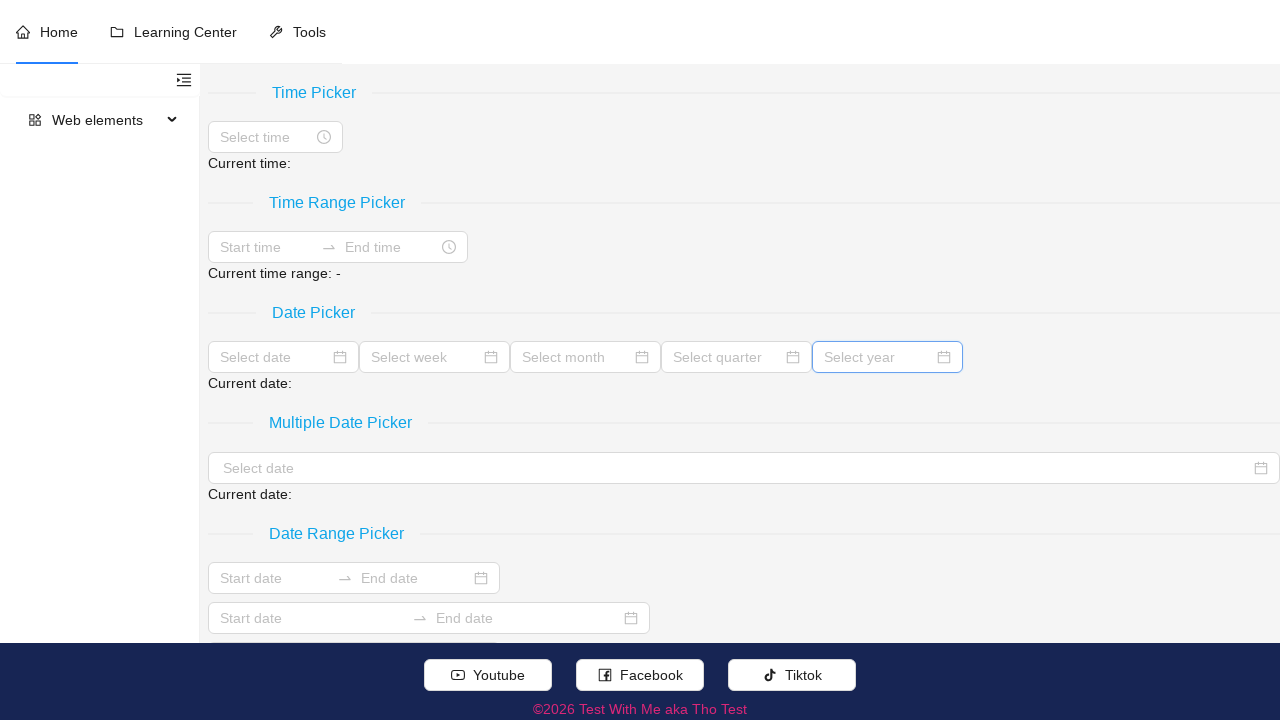

Selected year 2025 from the calendar at (865, 583) on xpath=//div[text()[normalize-space()='2025']]
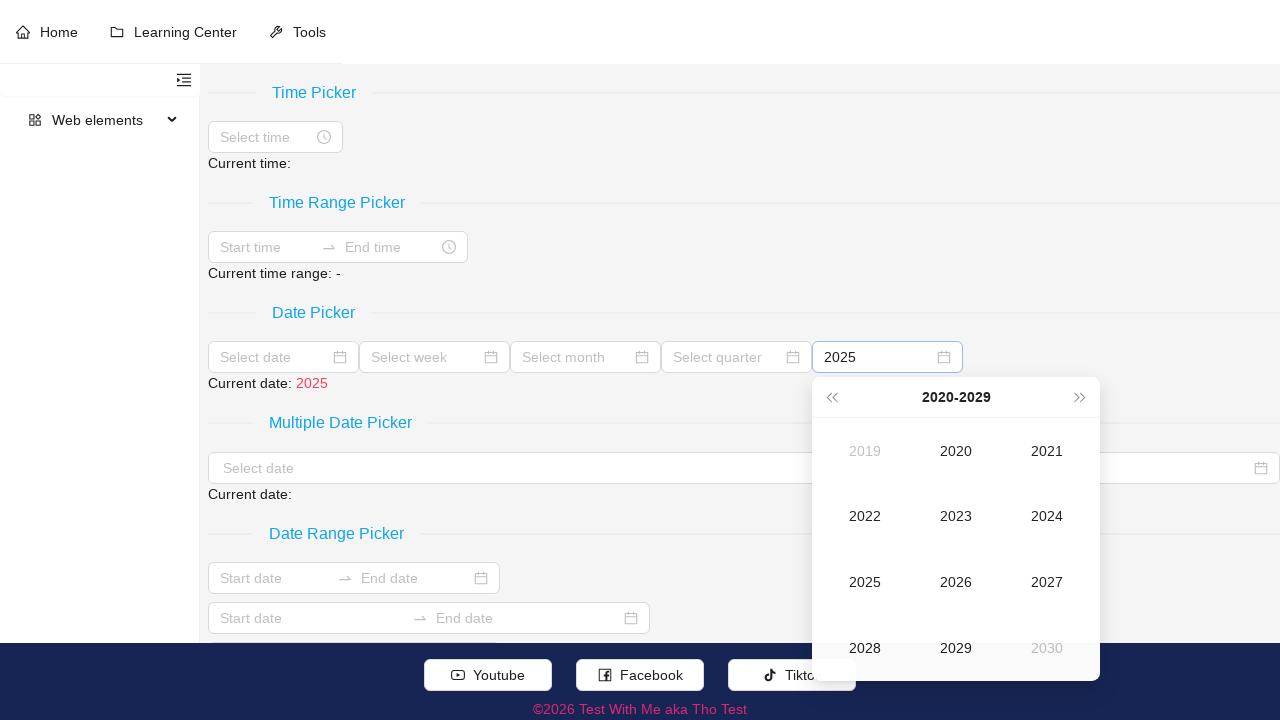

Verified that the year selection result is displayed
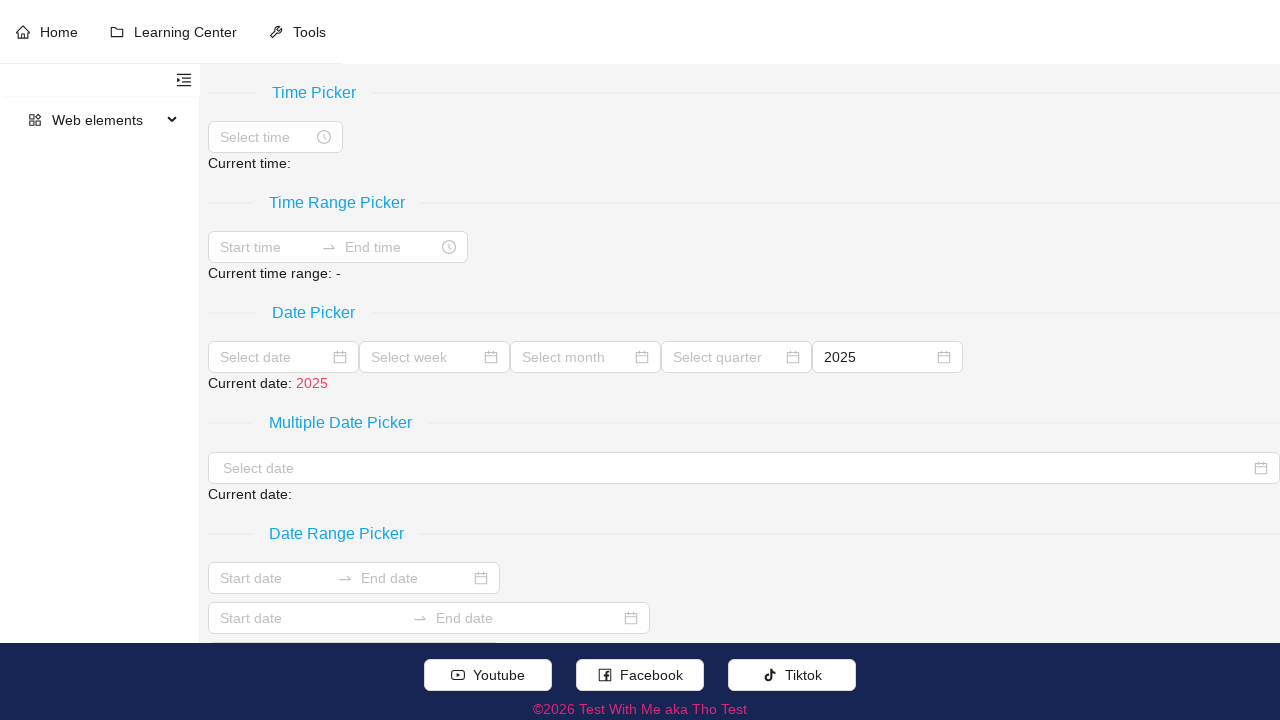

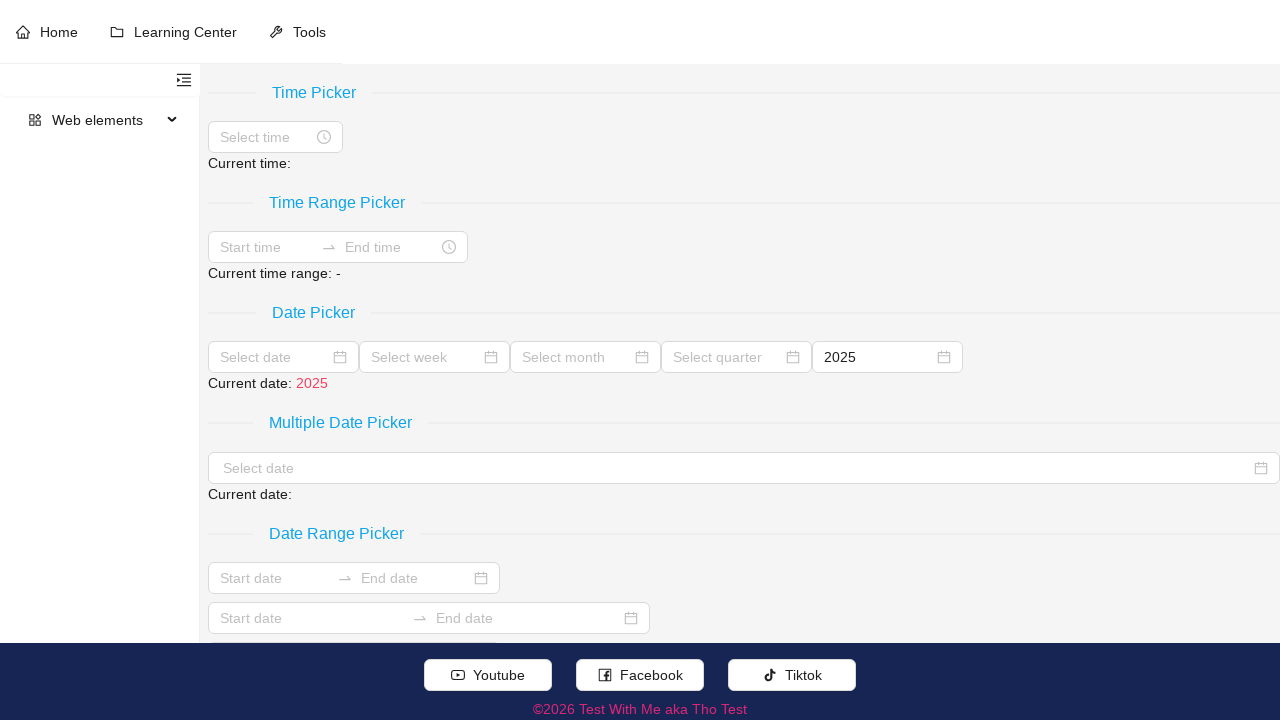